Views the list of products under each category by clicking through all available categories

Starting URL: https://www.demoblaze.com/index.html

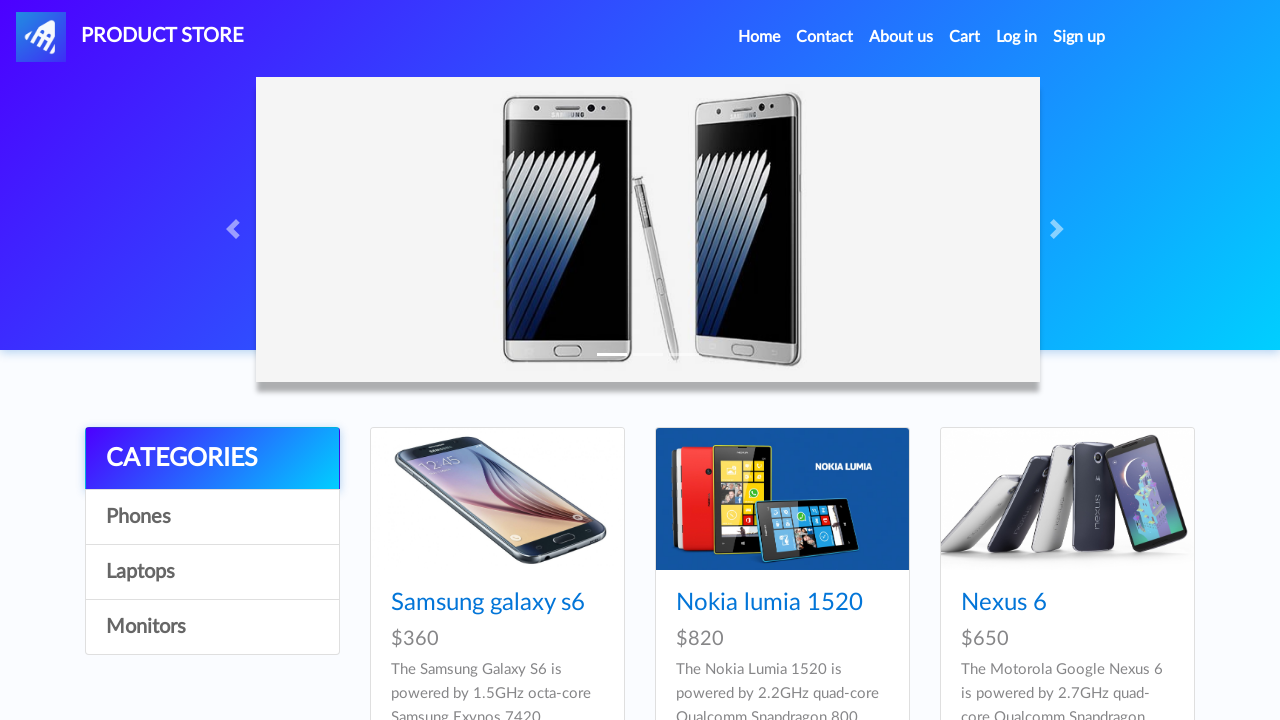

Clicked on Phones category at (212, 517) on a#itemc:has-text('Phones')
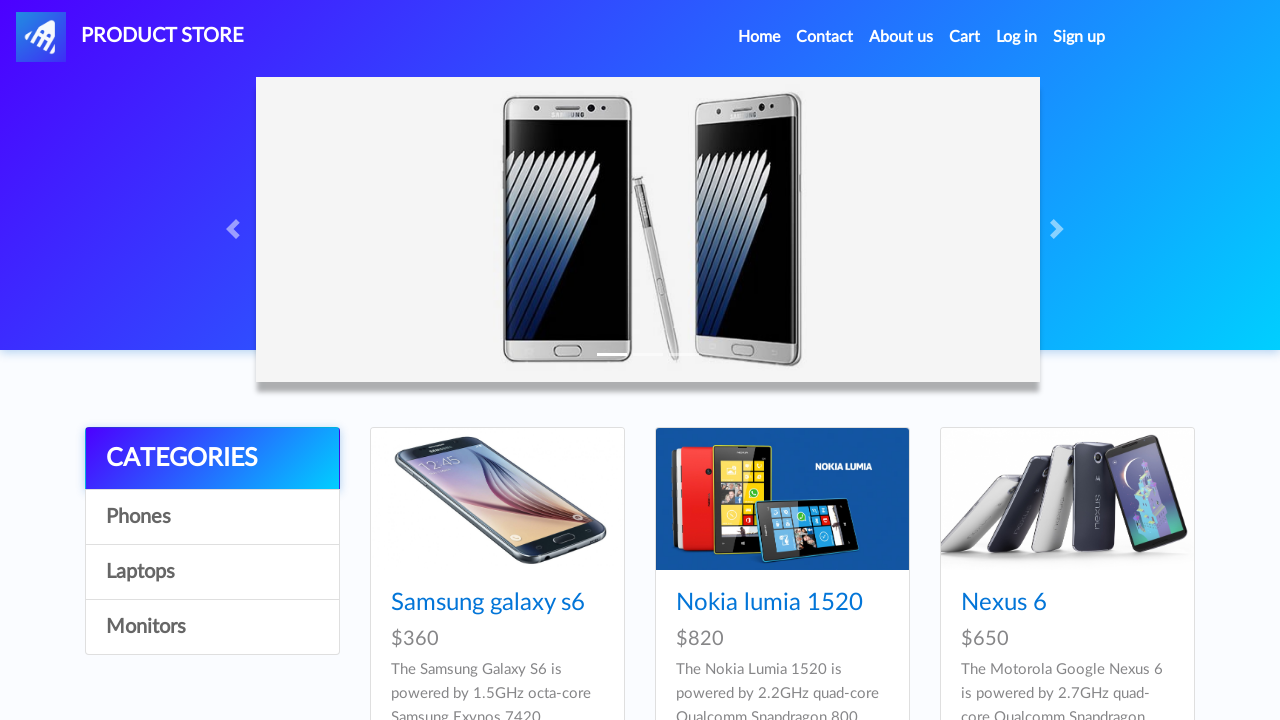

Phones category products loaded
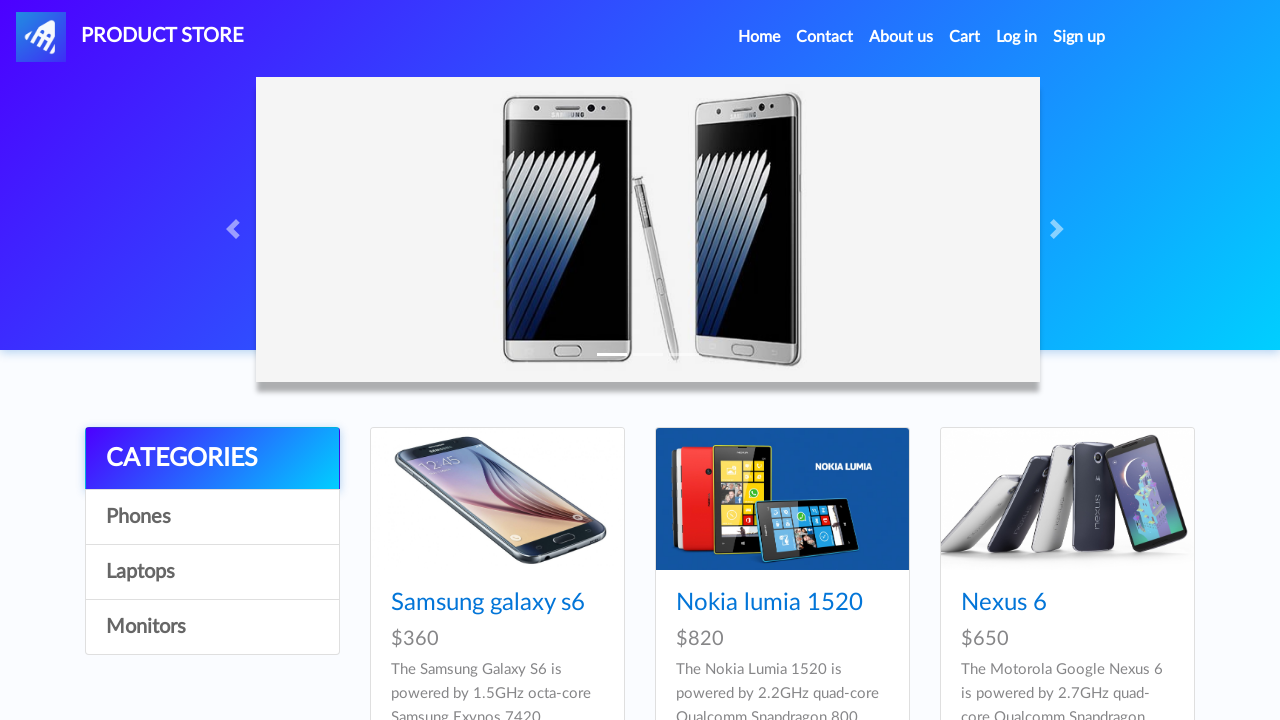

Clicked on Laptops category at (212, 572) on a#itemc:has-text('Laptops')
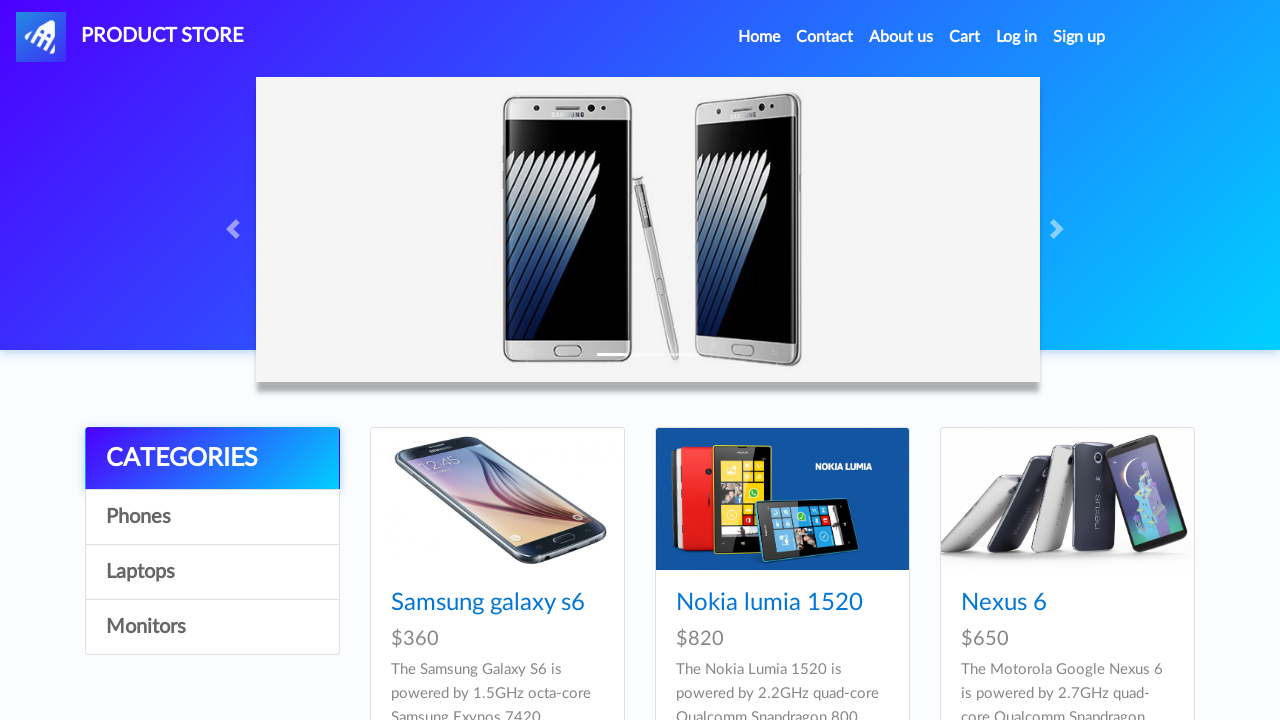

Laptops category products loaded
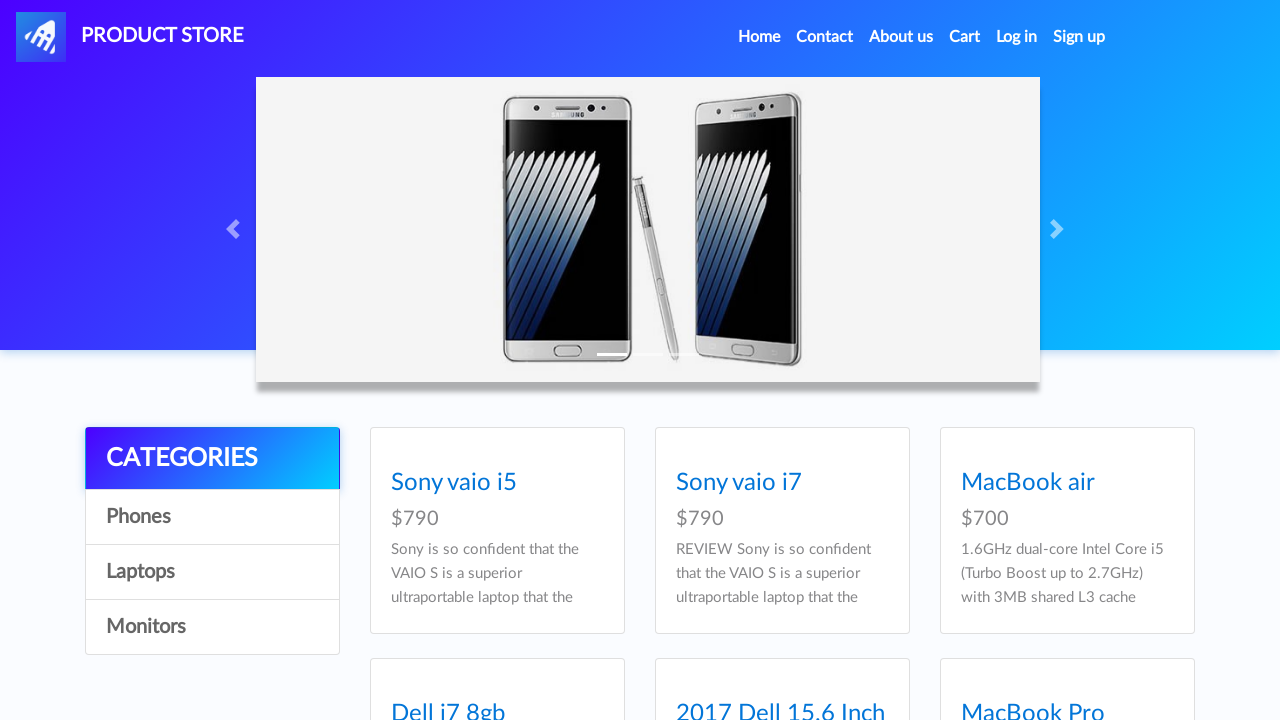

Clicked on Monitors category at (212, 627) on a#itemc:has-text('Monitors')
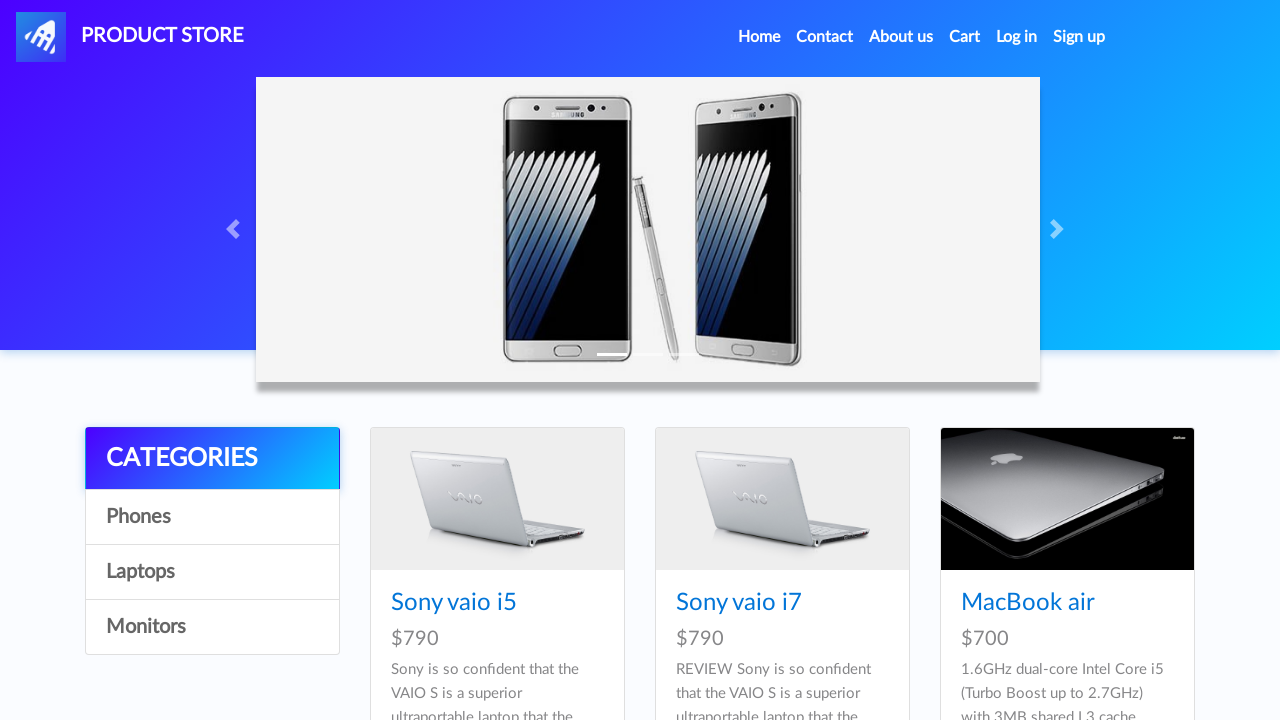

Monitors category products loaded
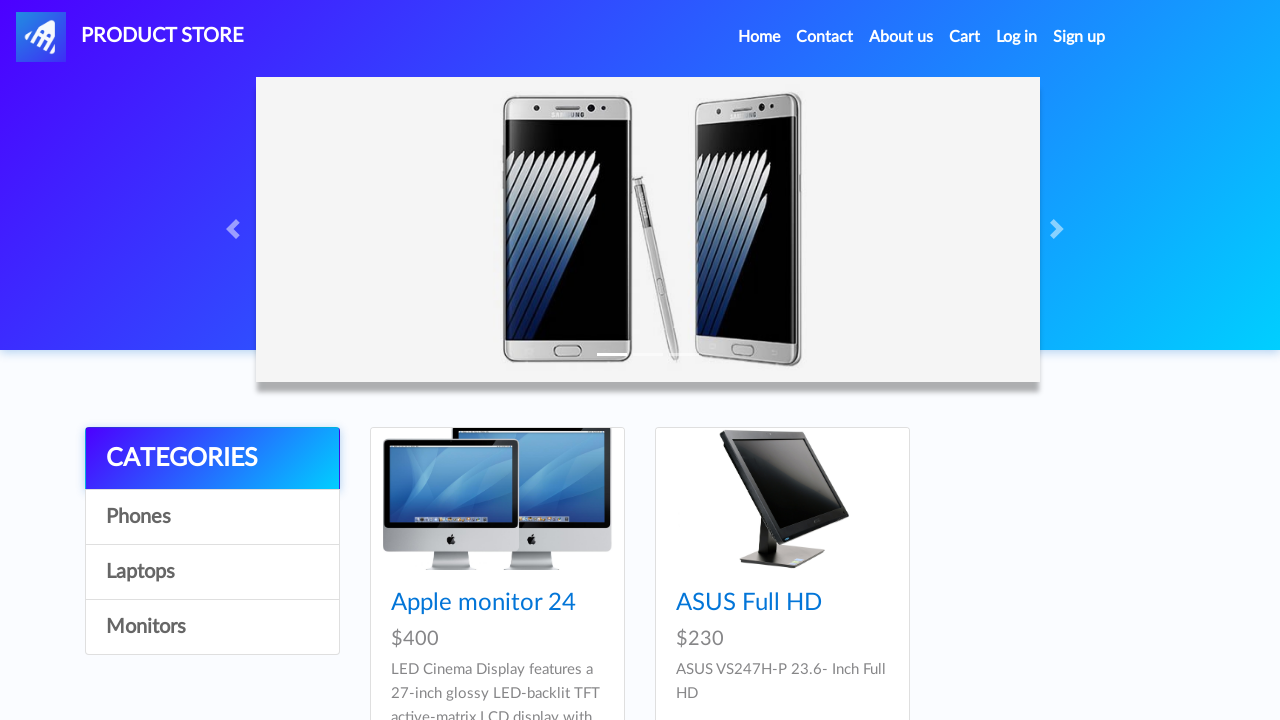

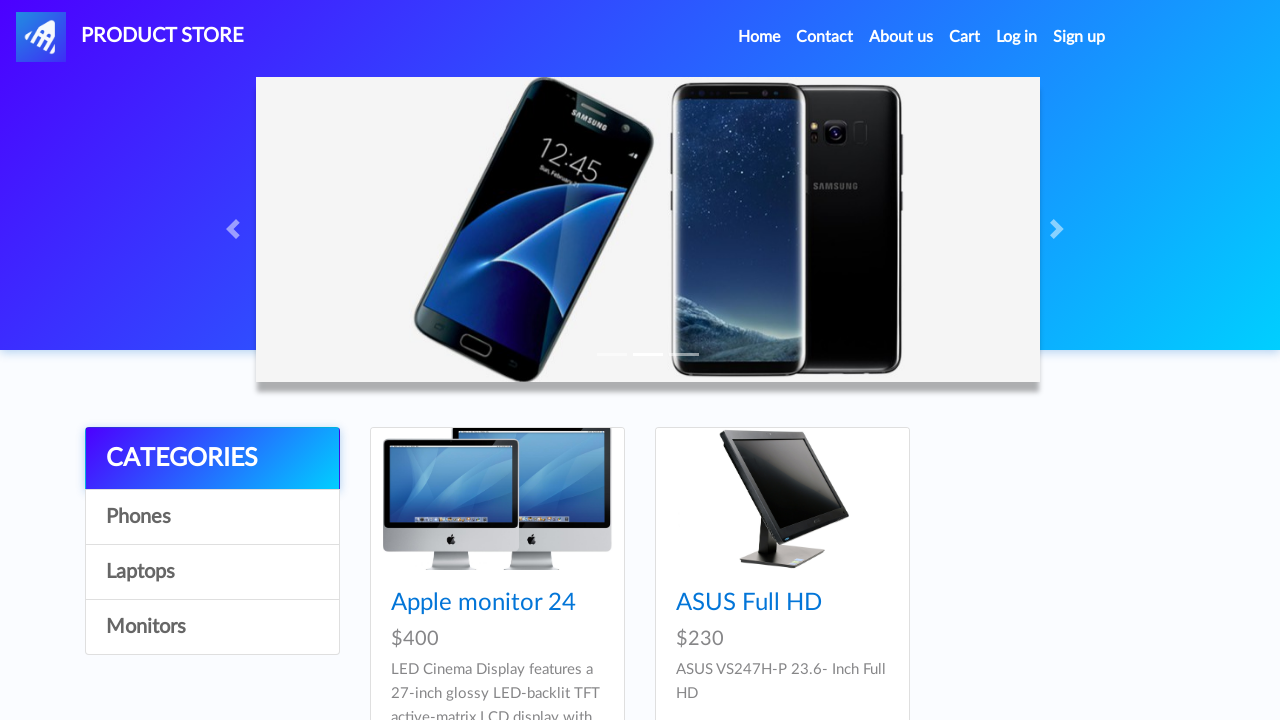